Tests dynamic loading by clicking start button and waiting for "Hello World!" text to appear

Starting URL: https://automationfc.github.io/dynamic-loading/

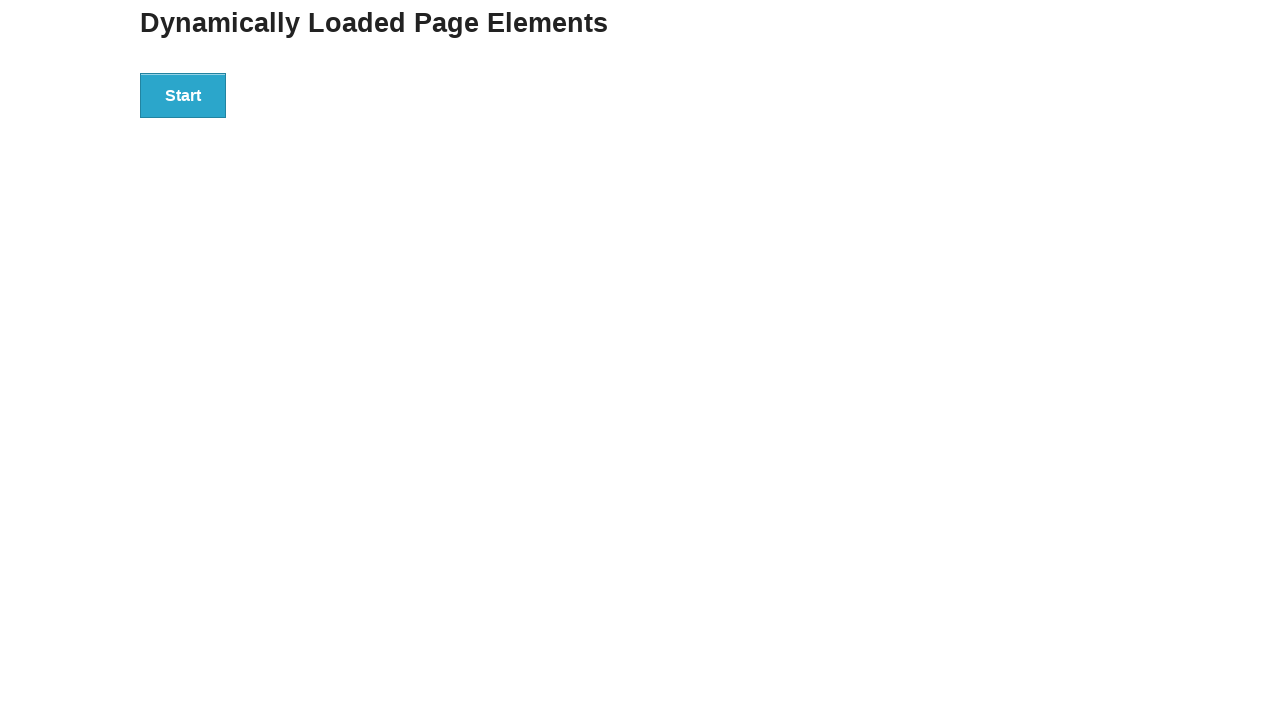

Clicked start button to trigger dynamic loading at (183, 95) on div#start>button
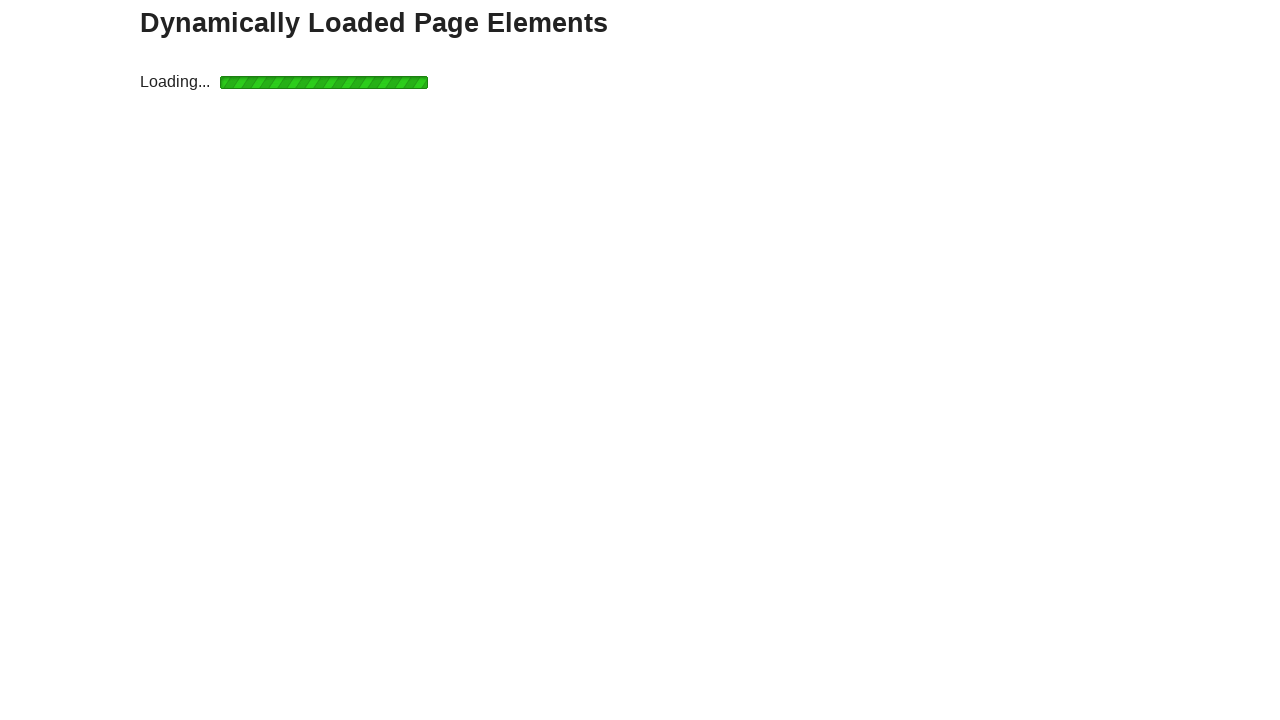

Waited for 'Hello World!' heading to become visible
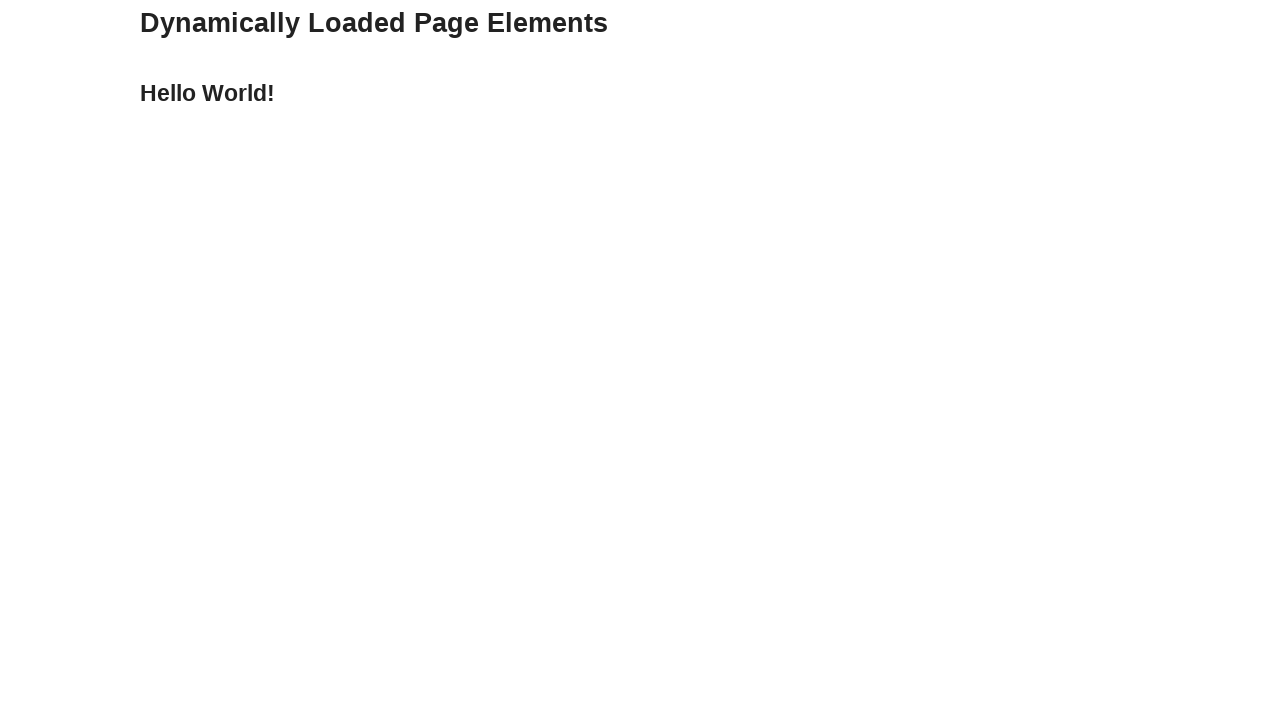

Verified that the heading text content equals 'Hello World!'
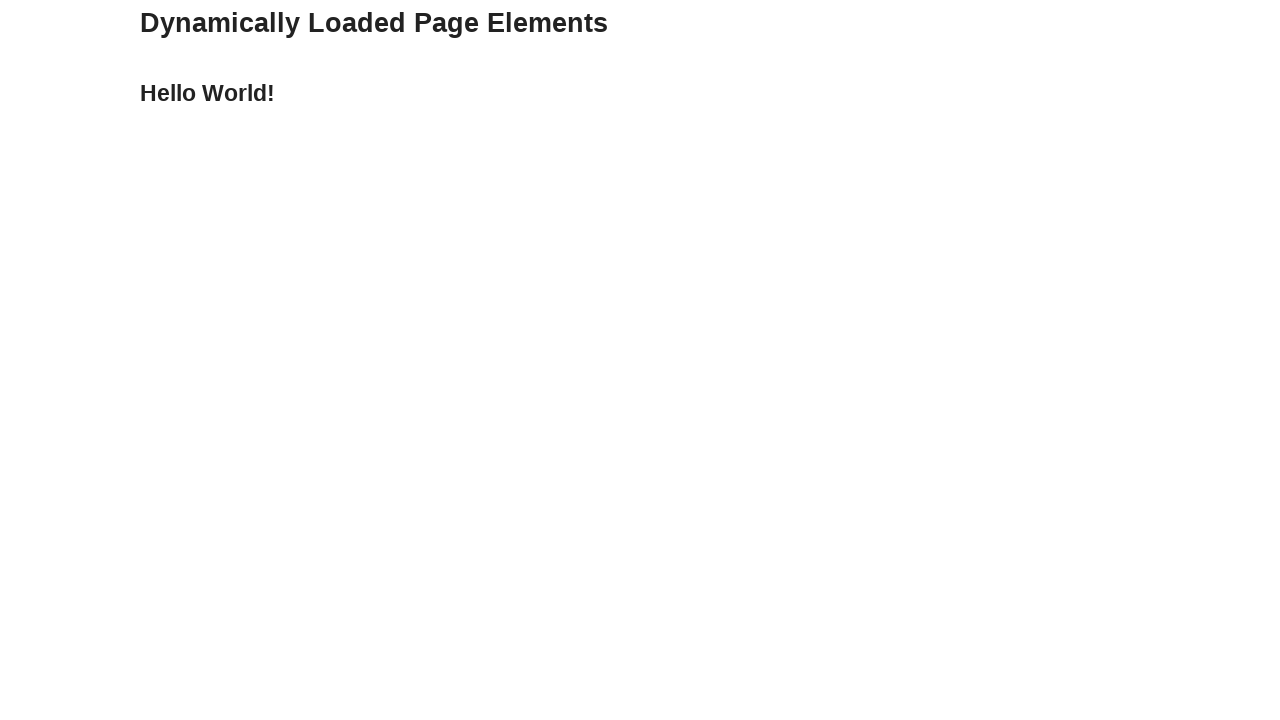

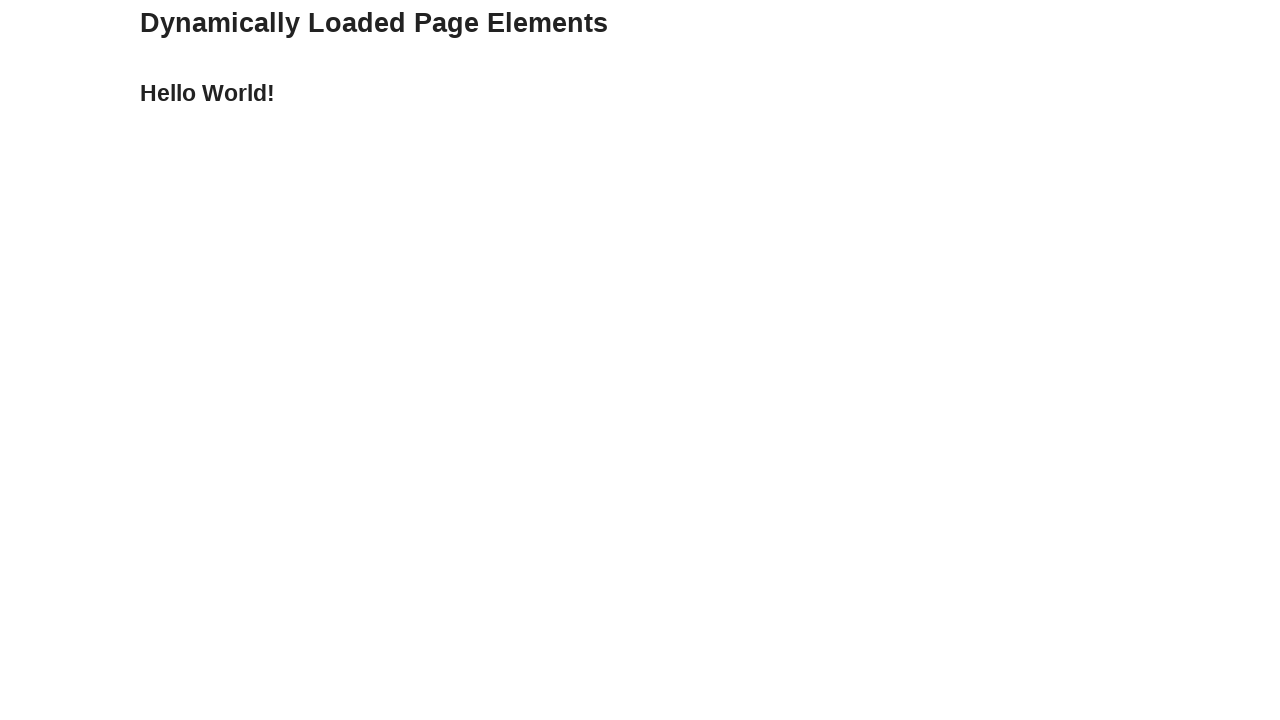